Verifies that the store name text displays "PRODUCT STORE" correctly

Starting URL: https://www.demoblaze.com/index.html

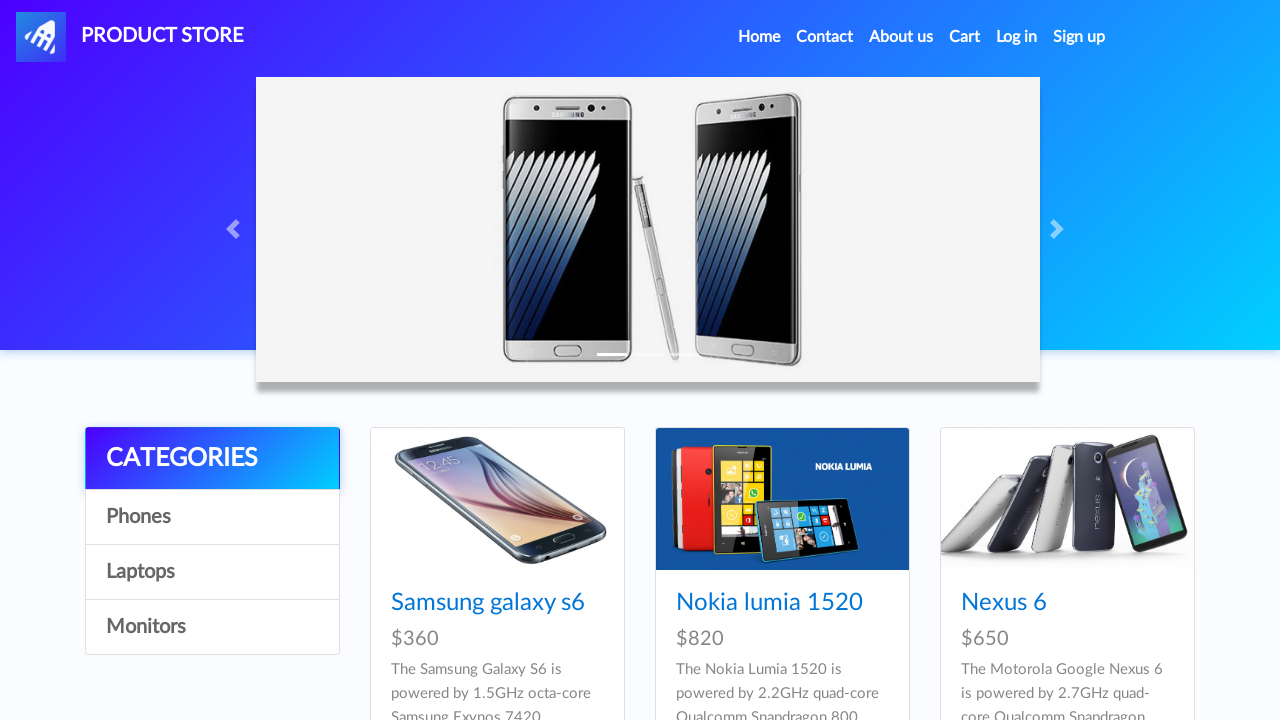

Navigated to https://www.demoblaze.com/index.html
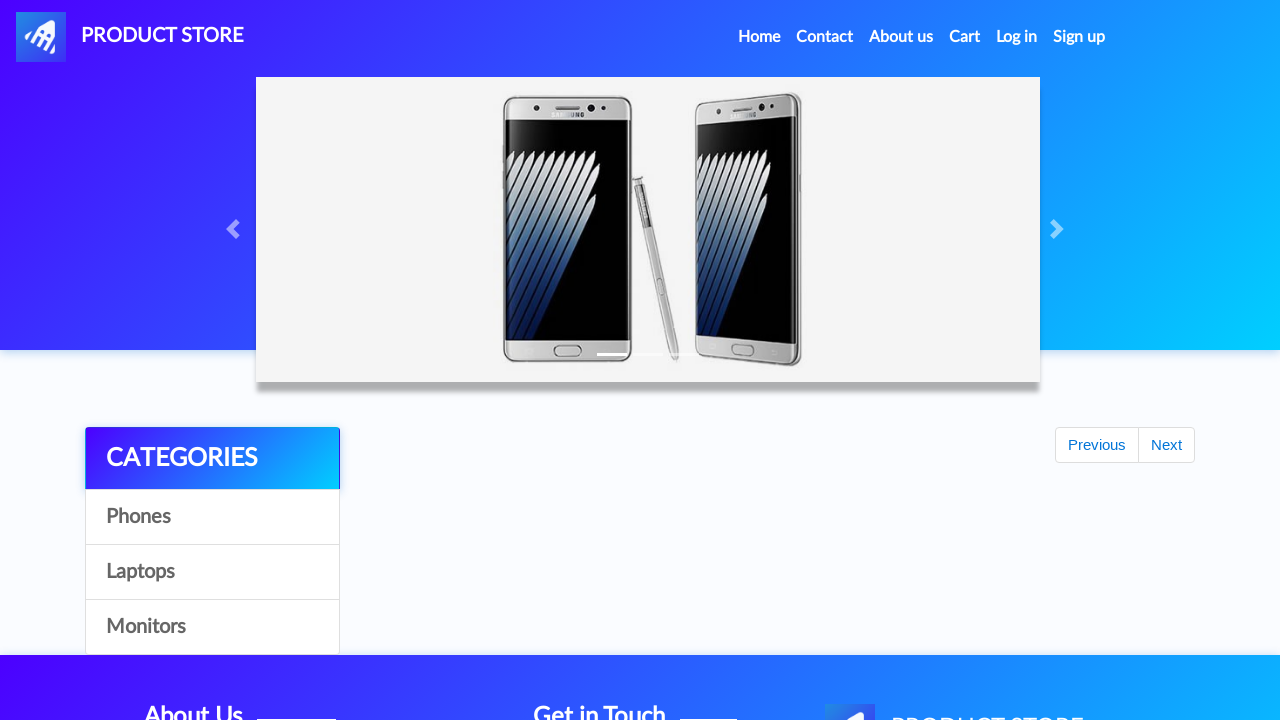

Waited for and located store name element with selector '#fotcont > div:nth-child(3) > div > div > h4'
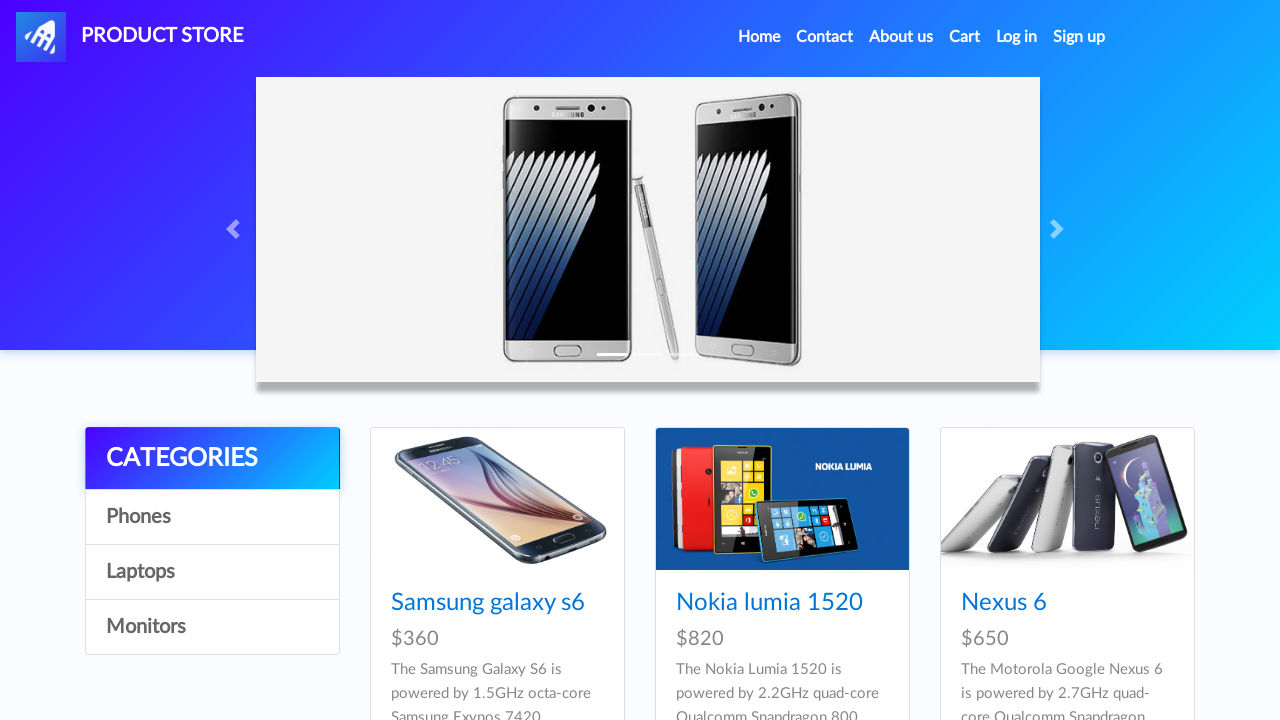

Retrieved inner text from store name element
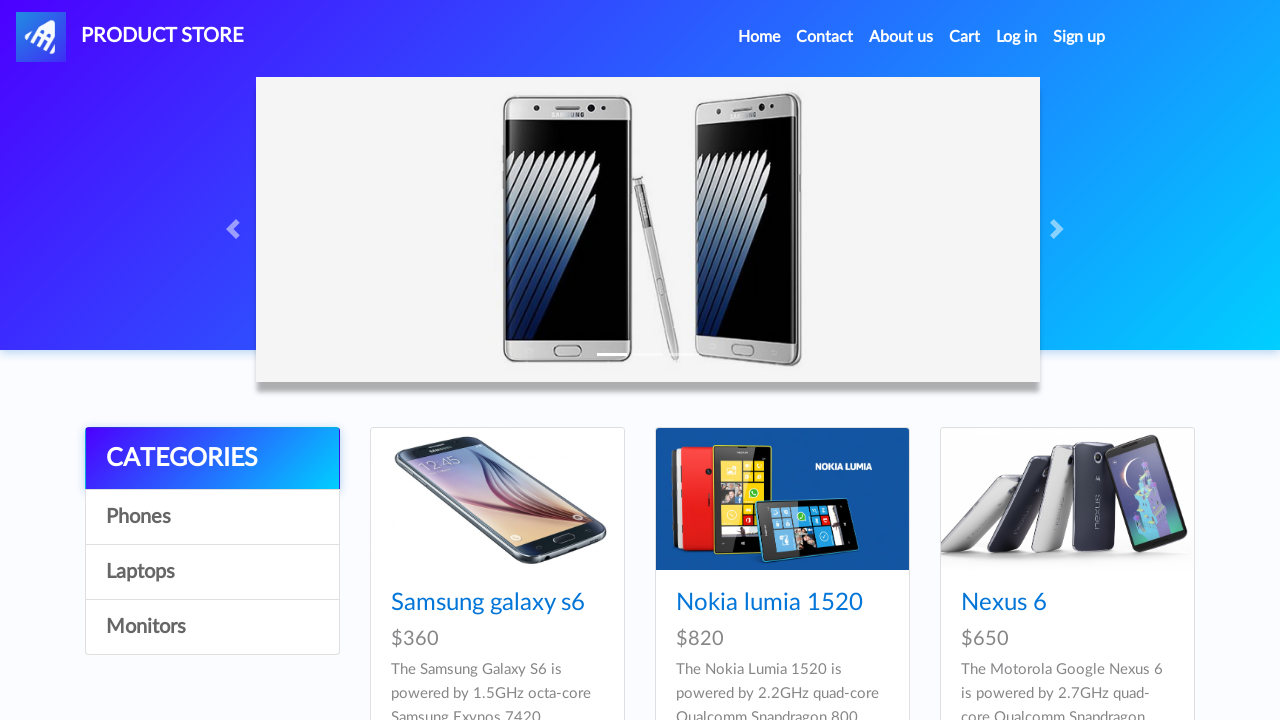

Verified store name text displays 'PRODUCT STORE' correctly
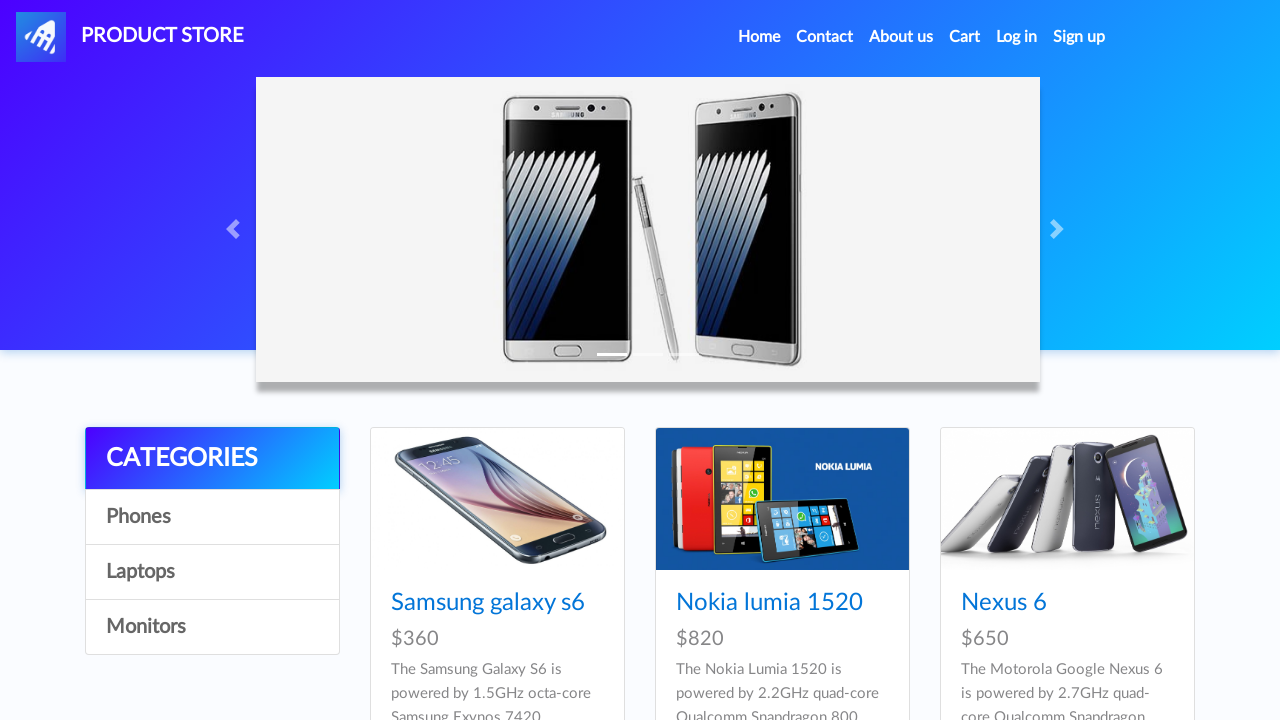

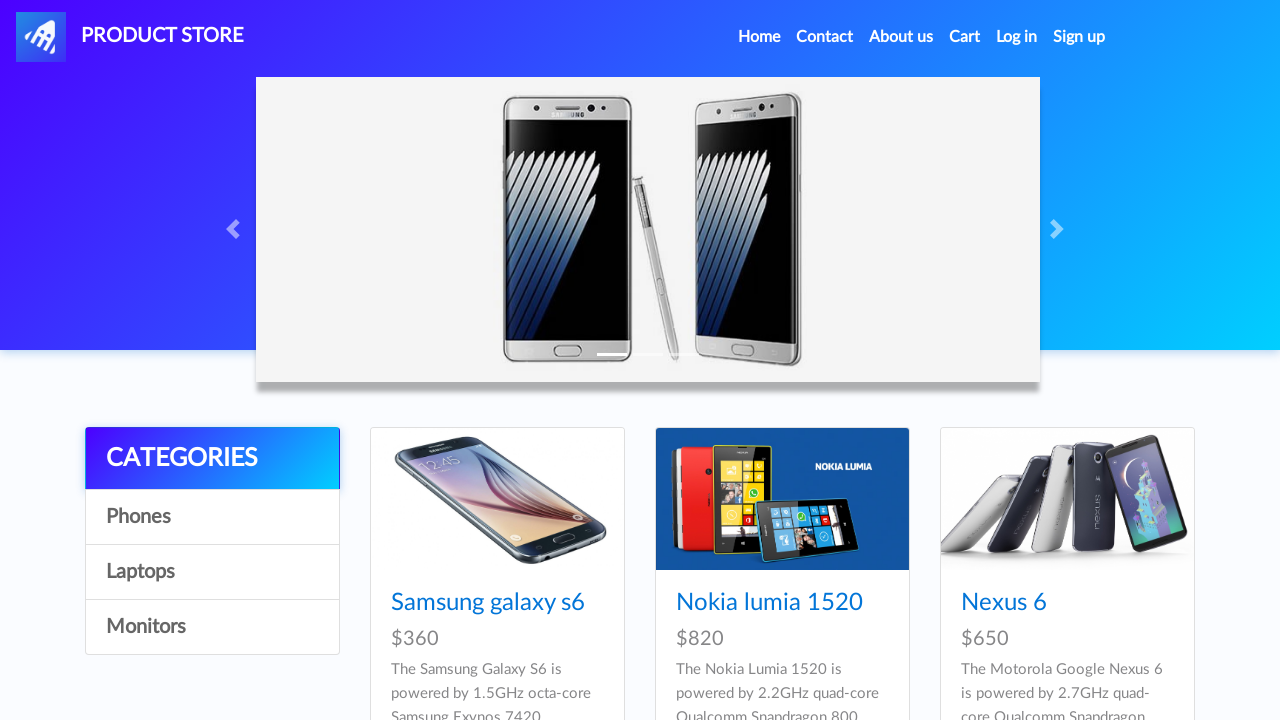